Tests contact form validation and successful submission with mandatory fields filled

Starting URL: https://jupiter.cloud.planittesting.com/#/

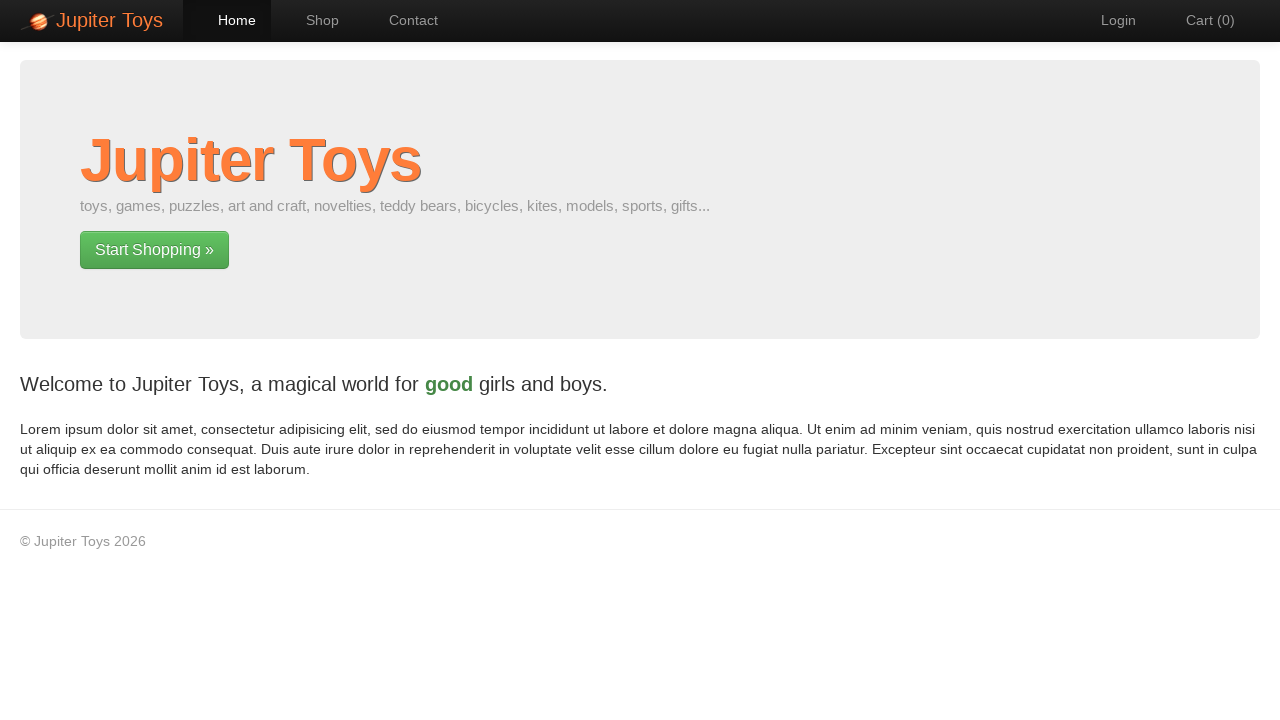

Navigated to starting URL
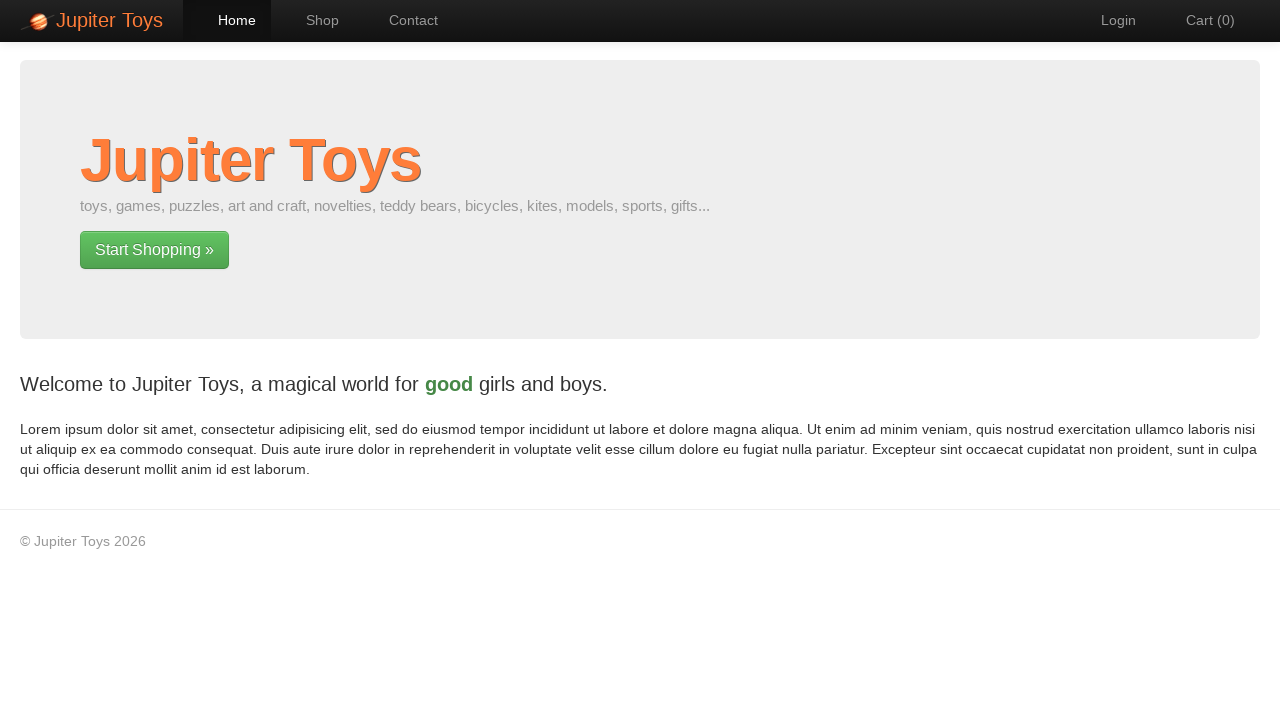

Clicked Contact link to navigate to contact page at (404, 20) on a:has-text('Contact')
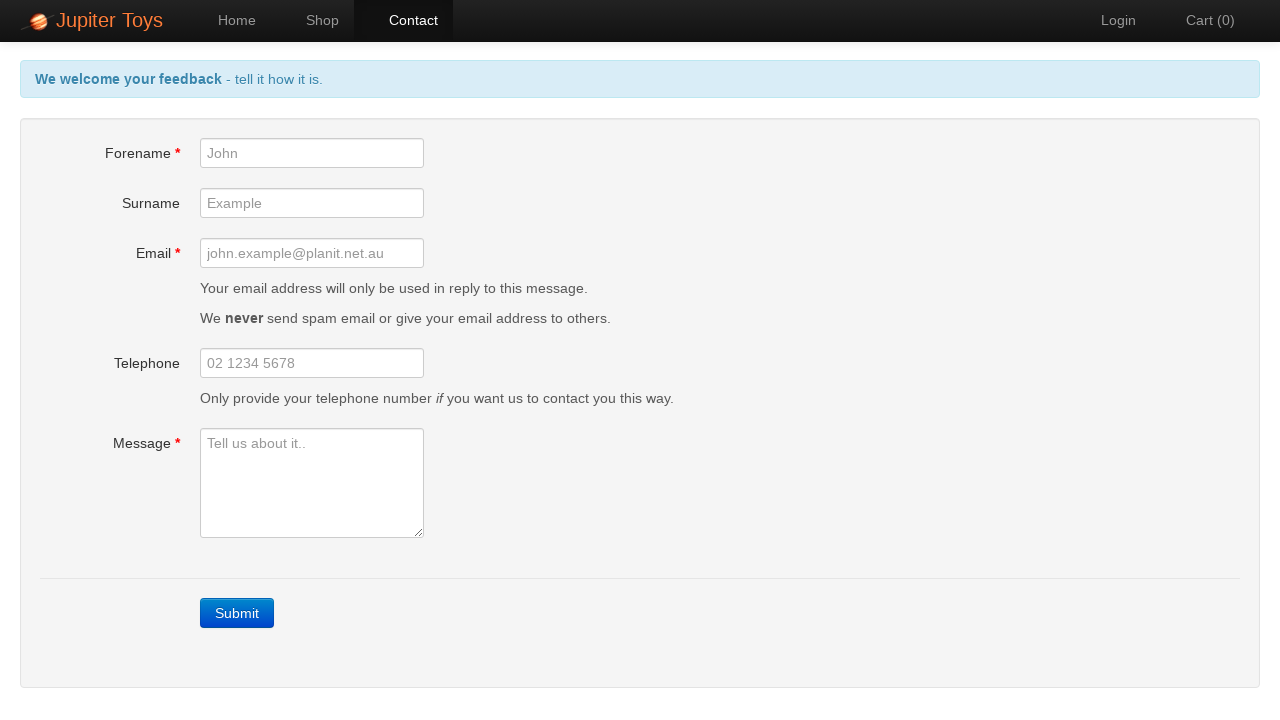

Clicked Submit button with empty form to trigger validation at (237, 613) on a:has-text('Submit')
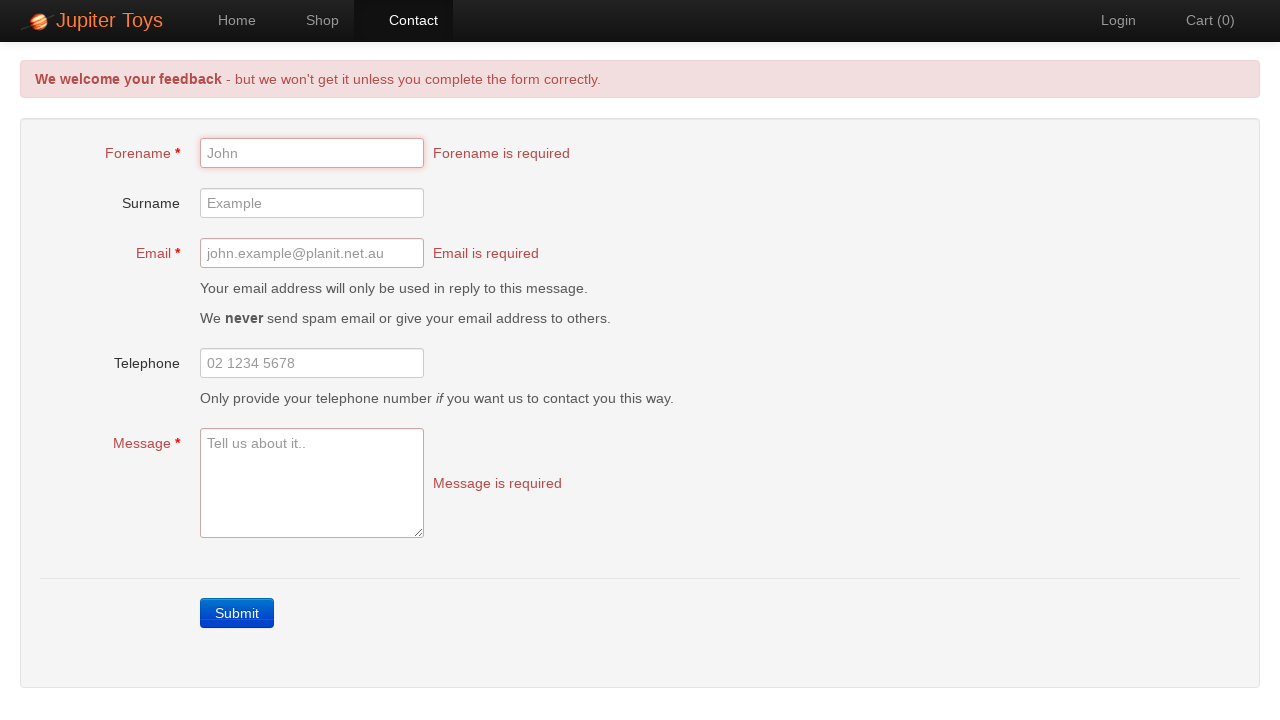

Error validation message appeared after submitting empty form
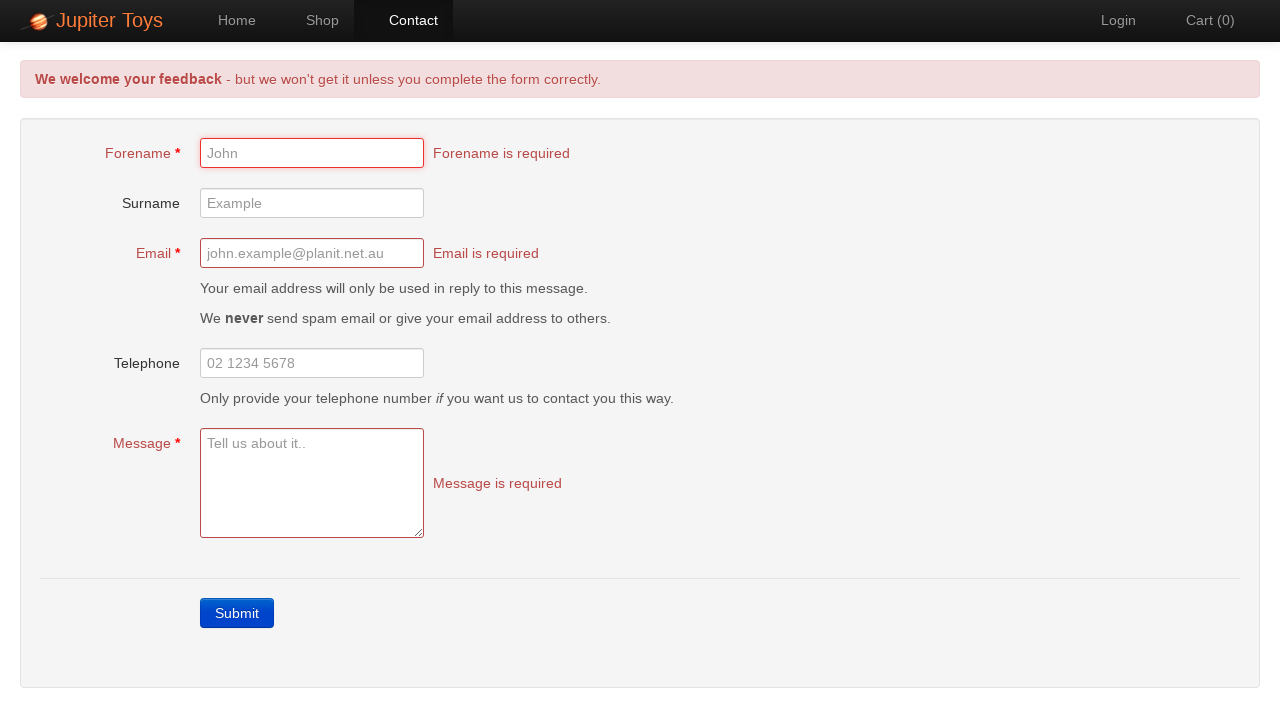

Filled forename field with 'Shaliha' on #forename
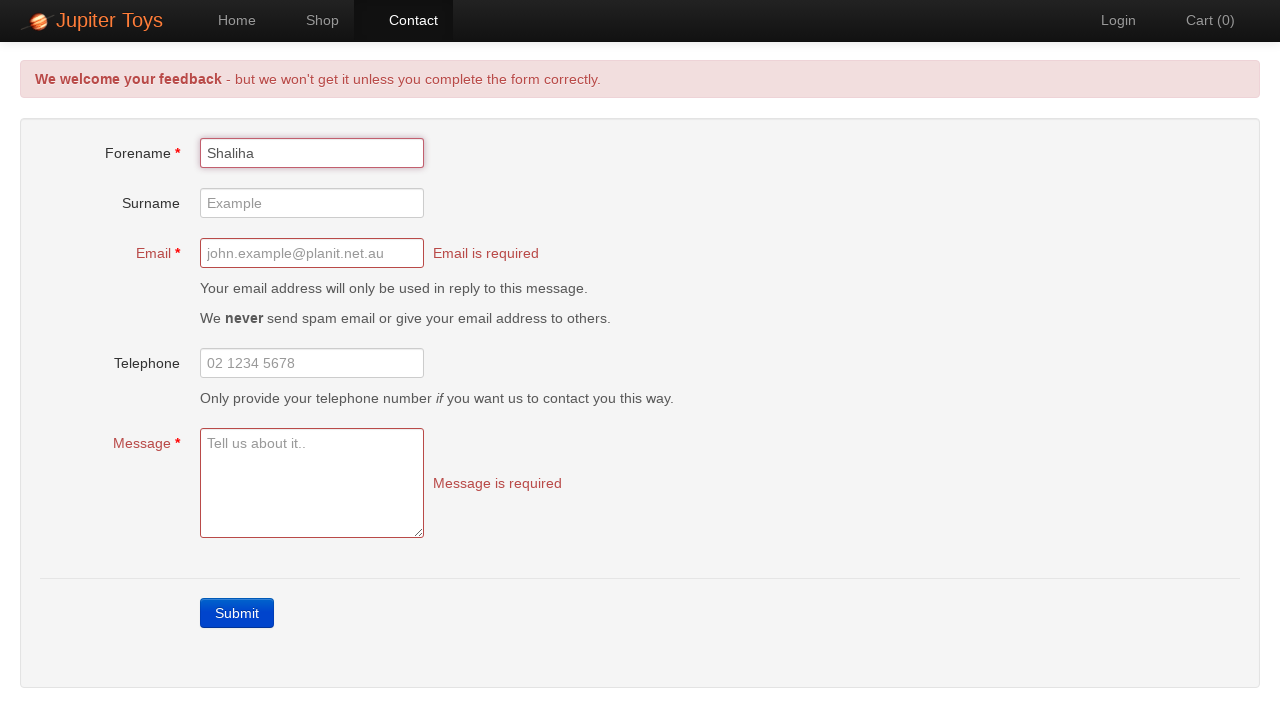

Filled email field with 'gshaliha99@gmail.com' on #email
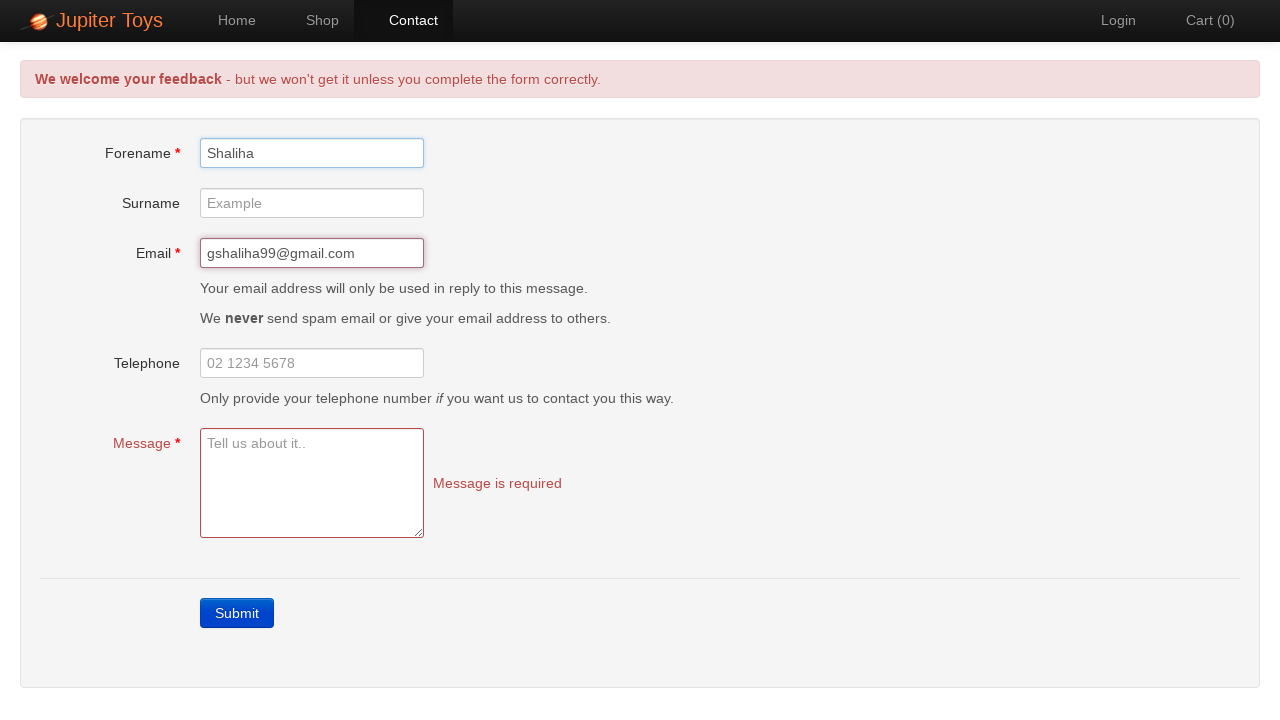

Filled message field with 'Best product' on #message
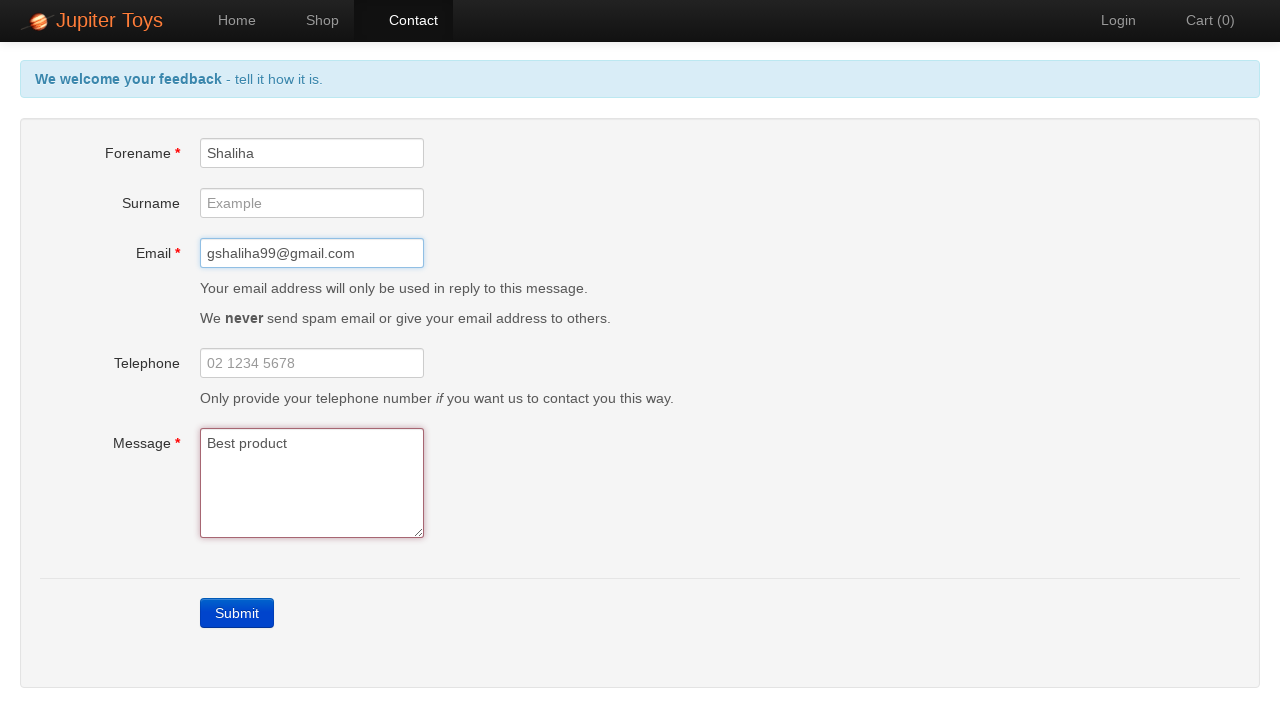

Clicked Submit button with mandatory fields filled at (237, 613) on a:has-text('Submit')
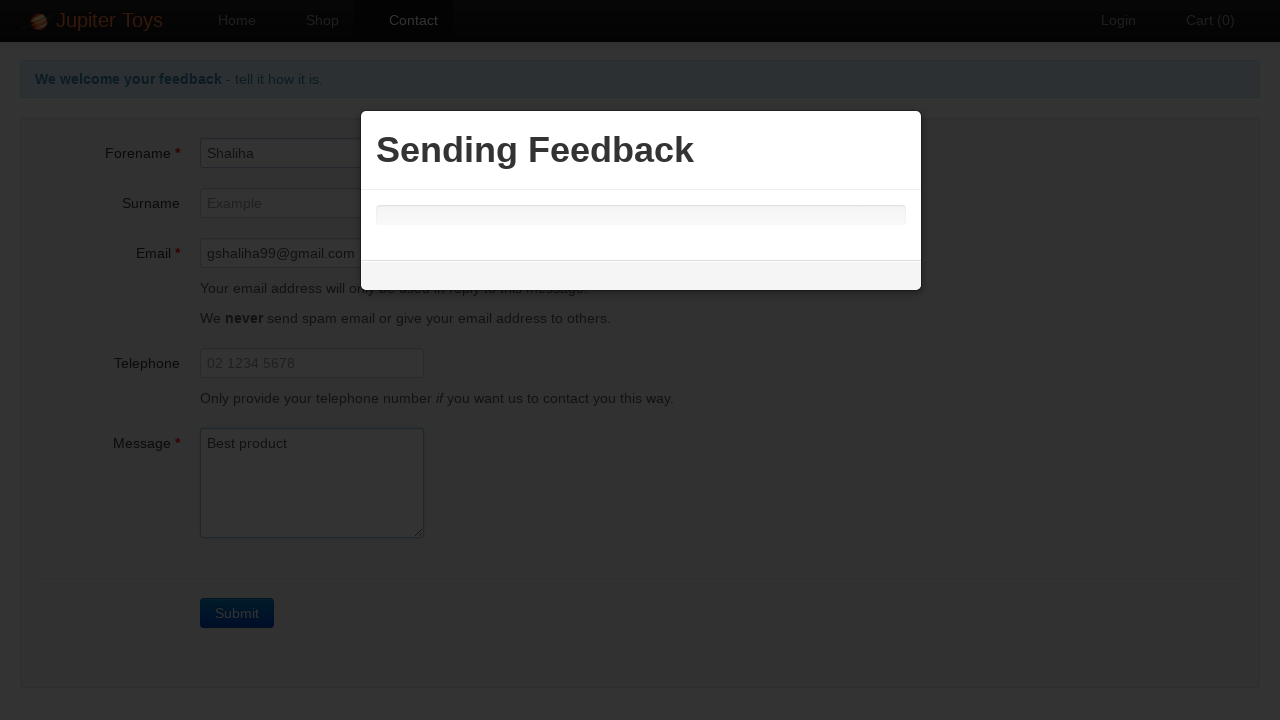

Success message 'We welcome your feedback' appeared confirming successful form submission
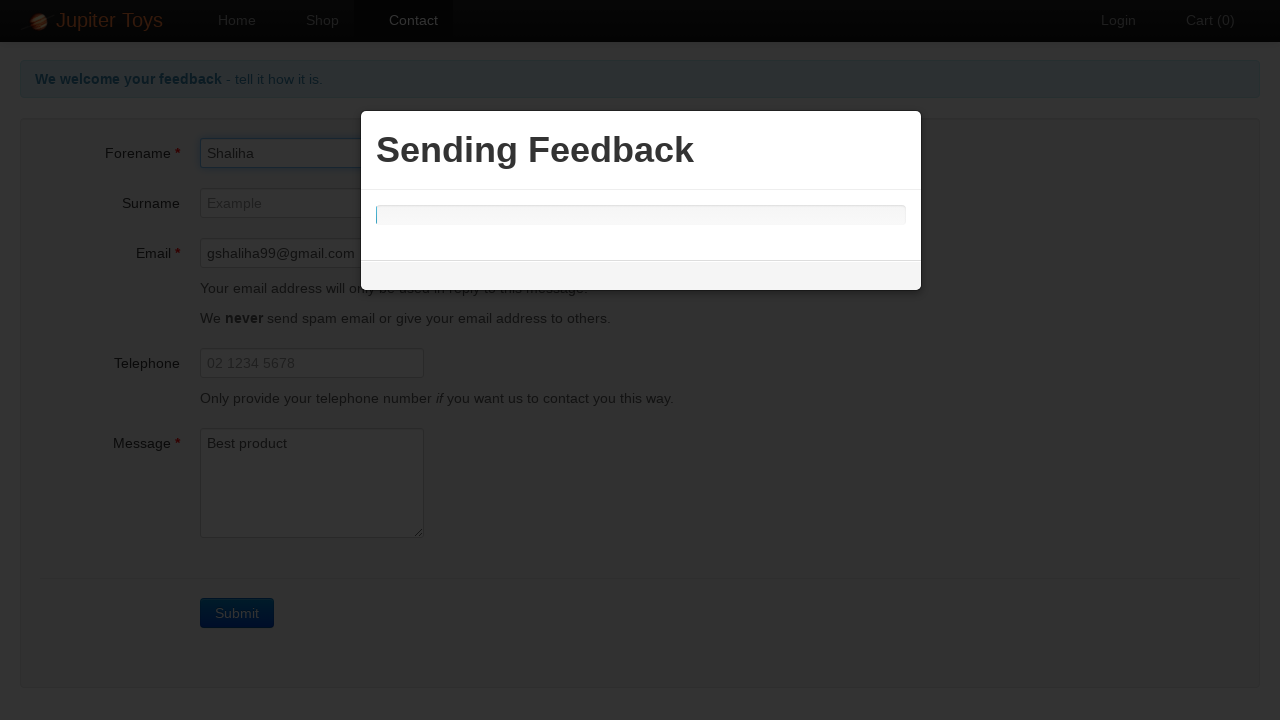

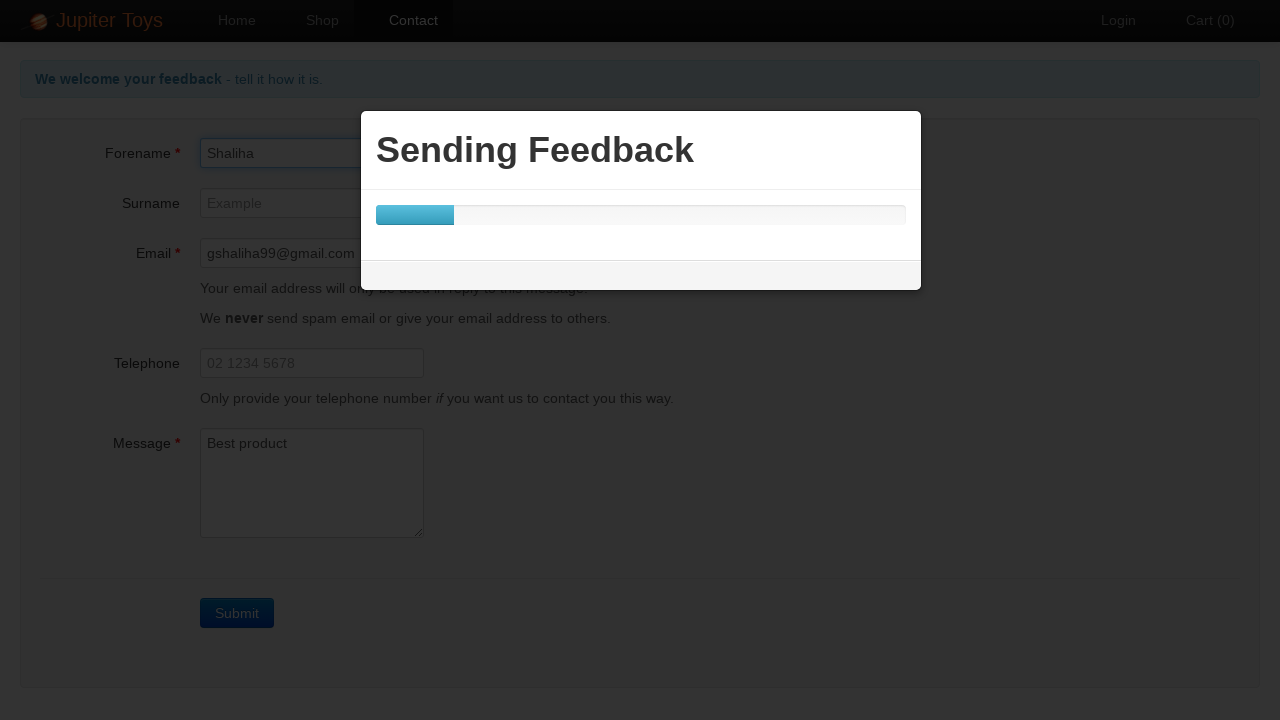